Verifies that the footer element is displayed on the Sudoku page

Starting URL: https://sudoku.com

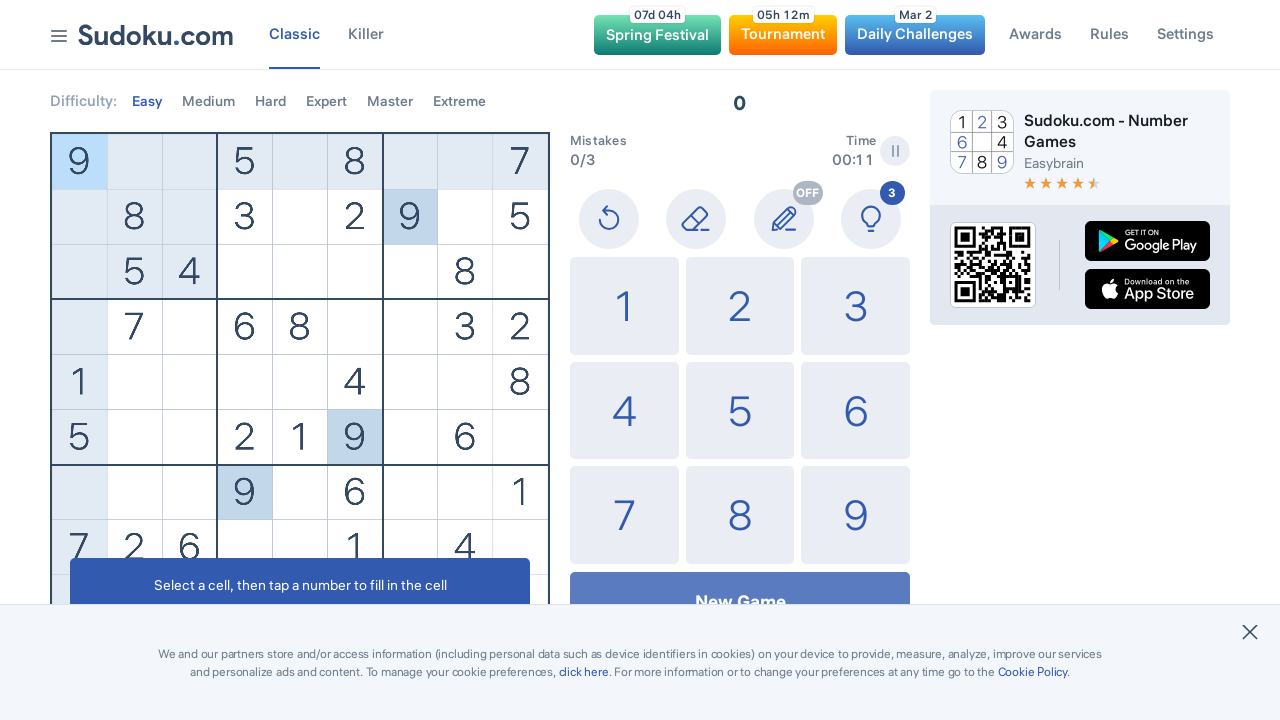

Waited 2 seconds for page to load
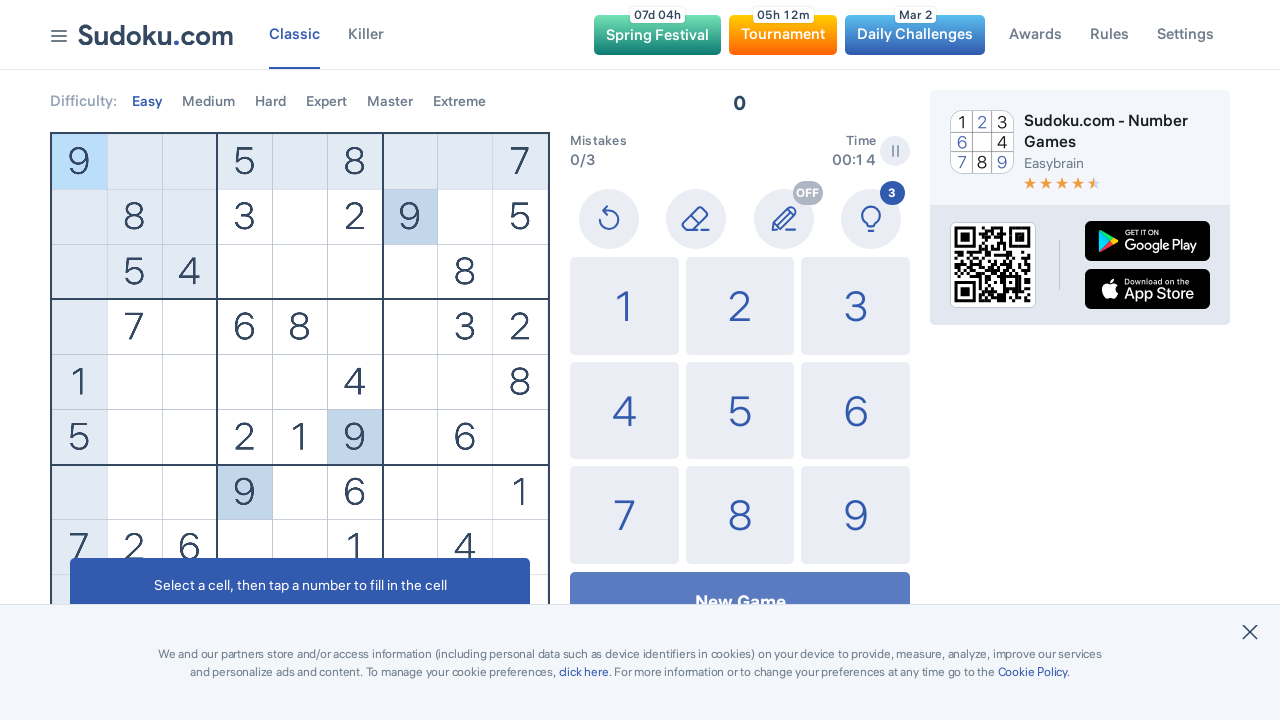

Located footer element on the page
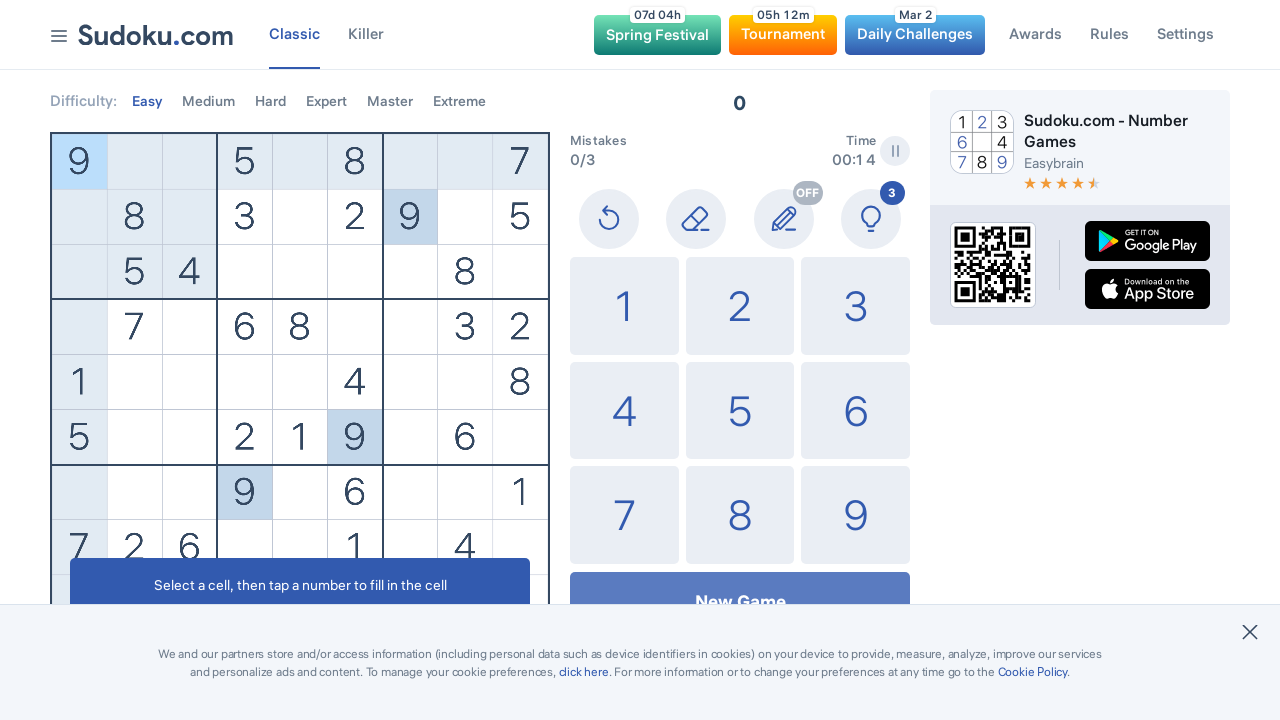

Verified that footer element is visible
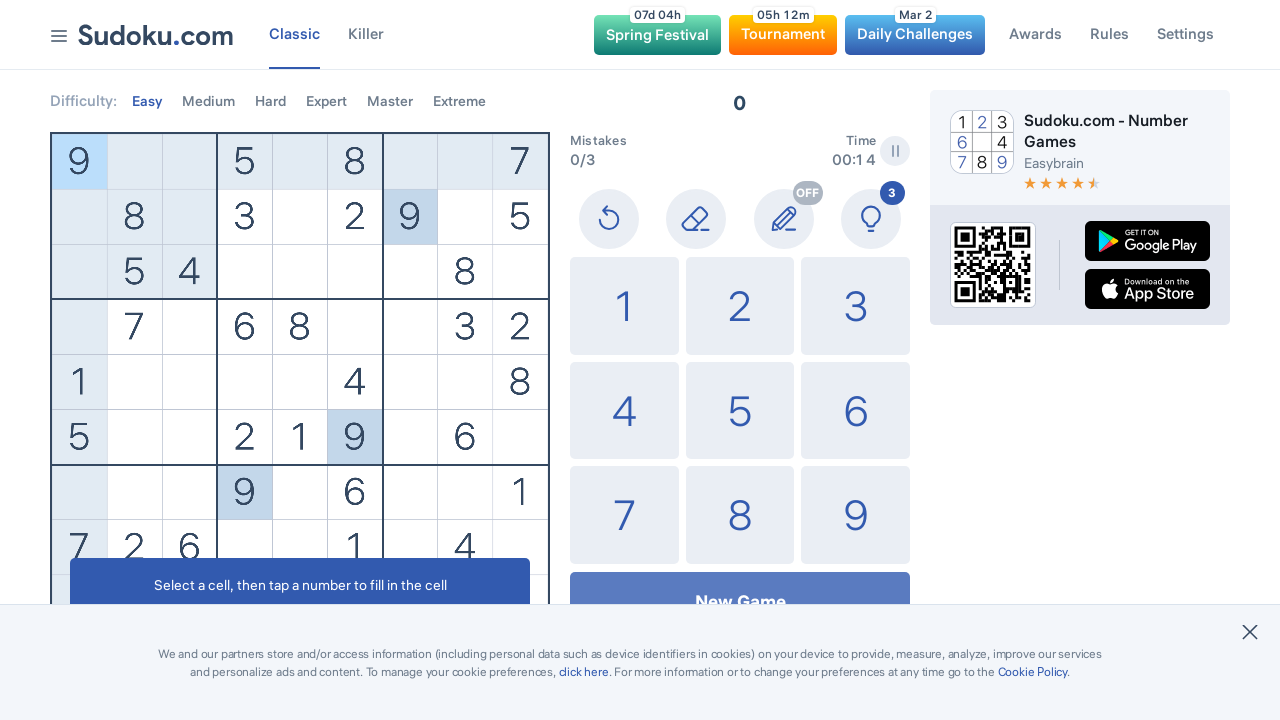

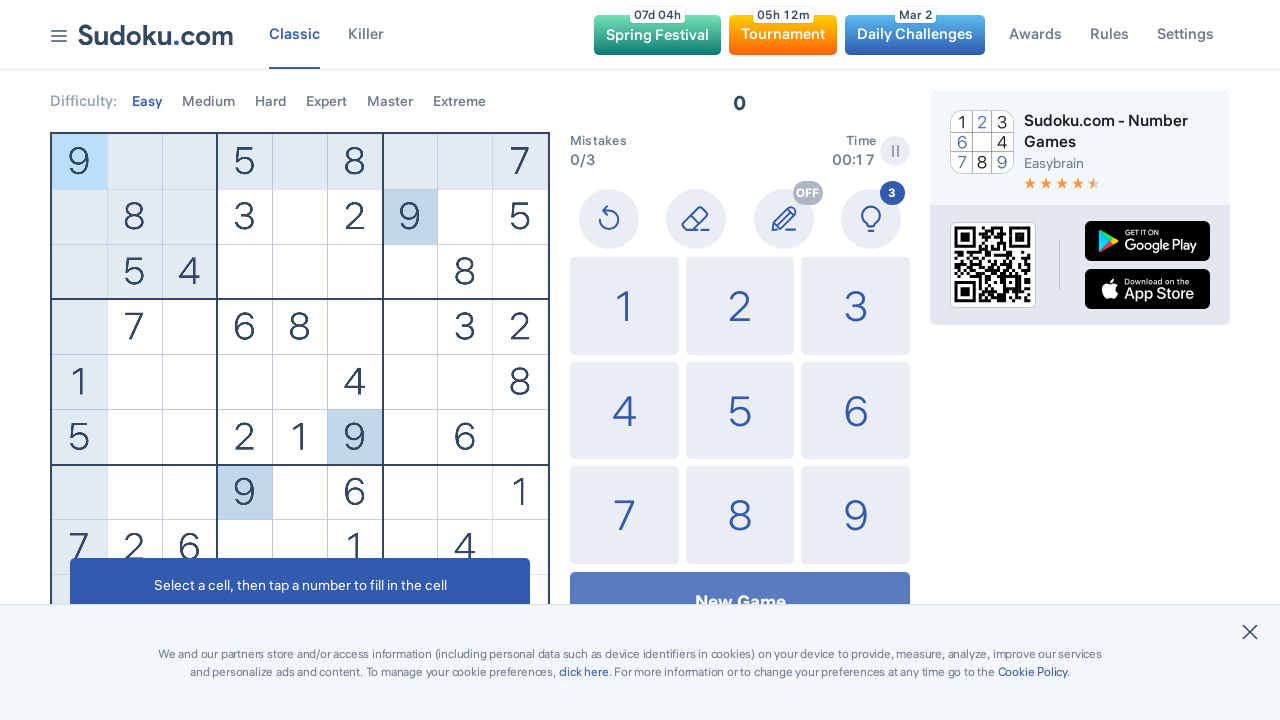